Tests that a user can click through different color options on a Target product page and verifies the selected color updates correctly for each option.

Starting URL: https://www.target.com/p/wranglers-men-39-s-relaxed-fit-straight-jeans/-/A-91269718?preselect=90919011#lnk=sametab

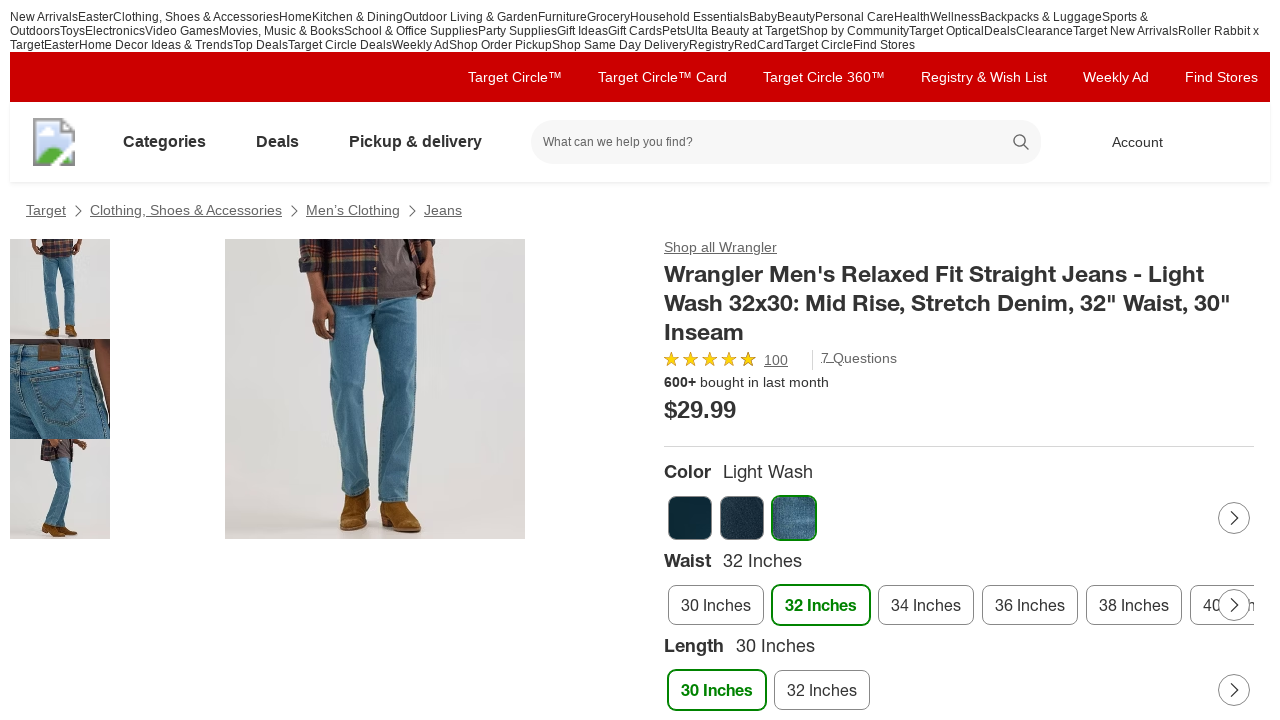

Waited for color option carousel to load
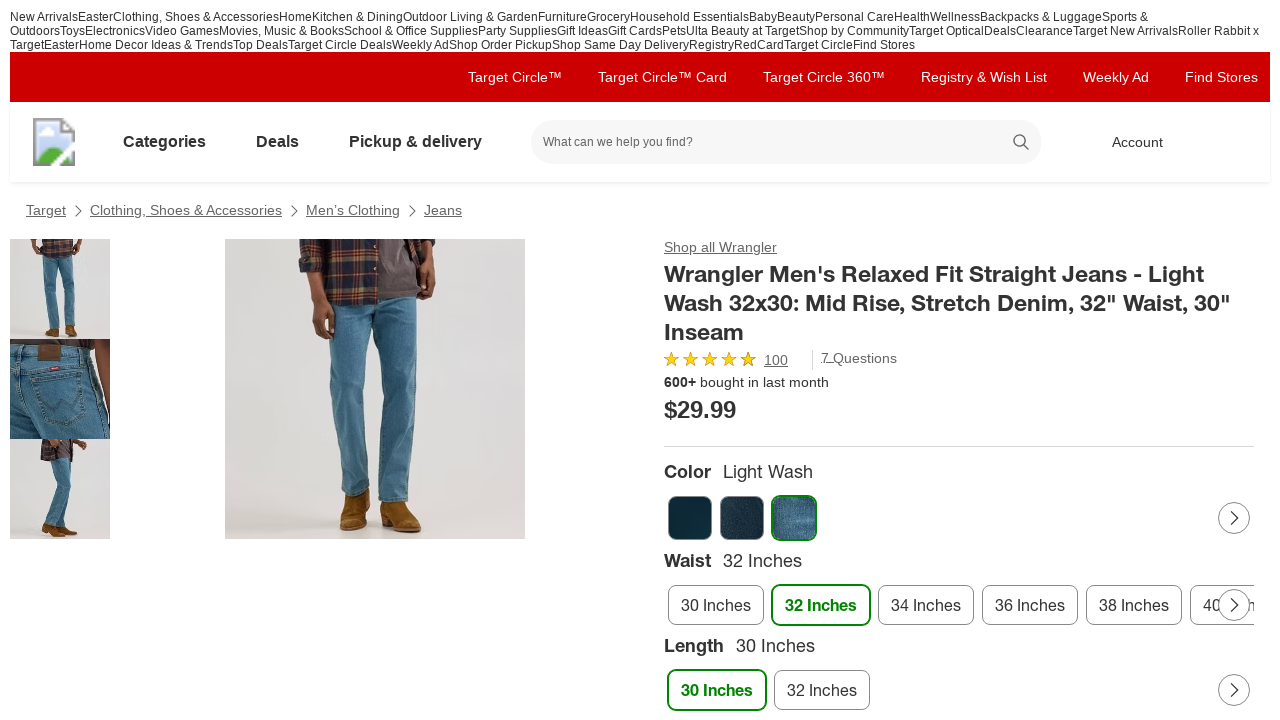

Located all color option images
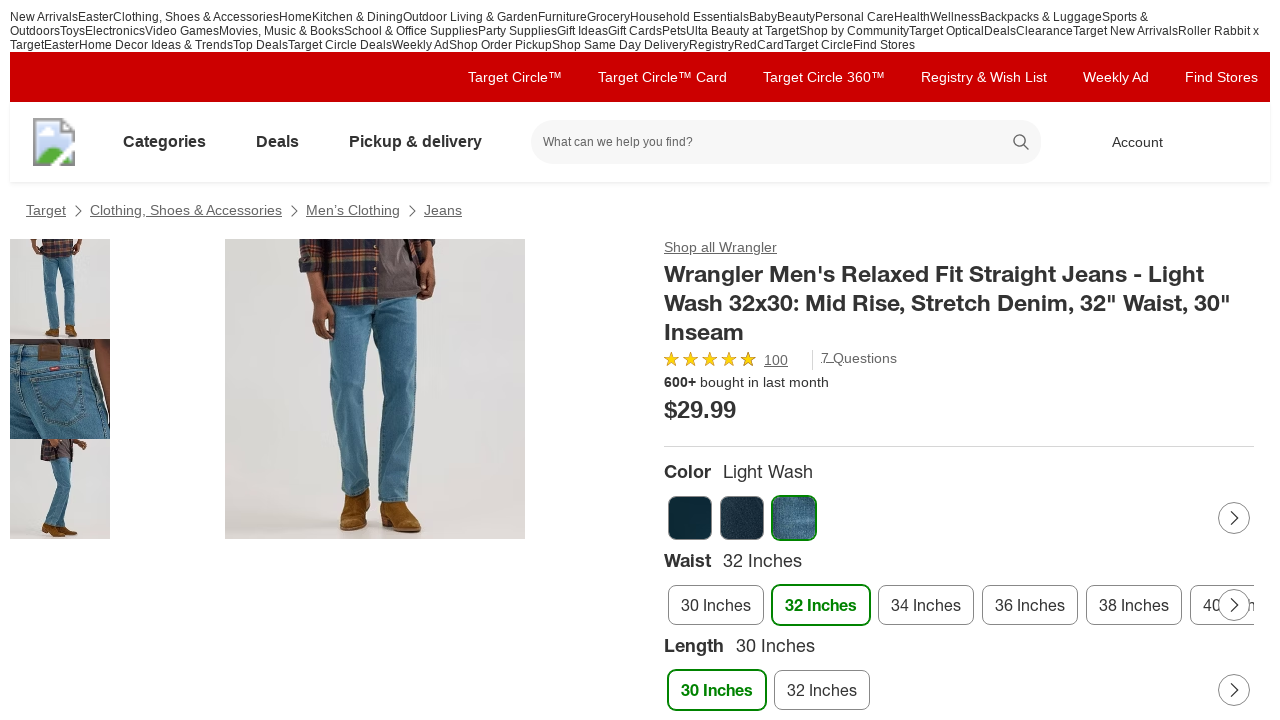

Found 3 color options available
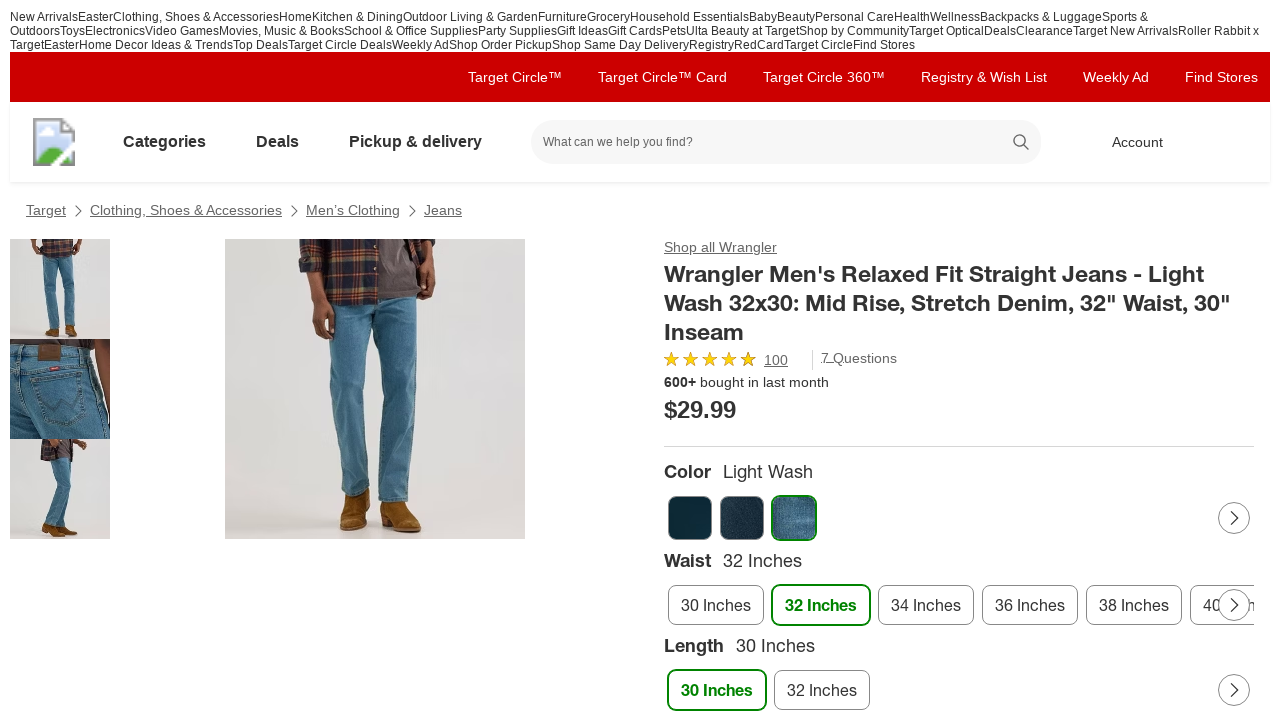

Clicked color option 1 of 3 at (690, 518) on li[class*='CarouselItem'] img >> nth=0
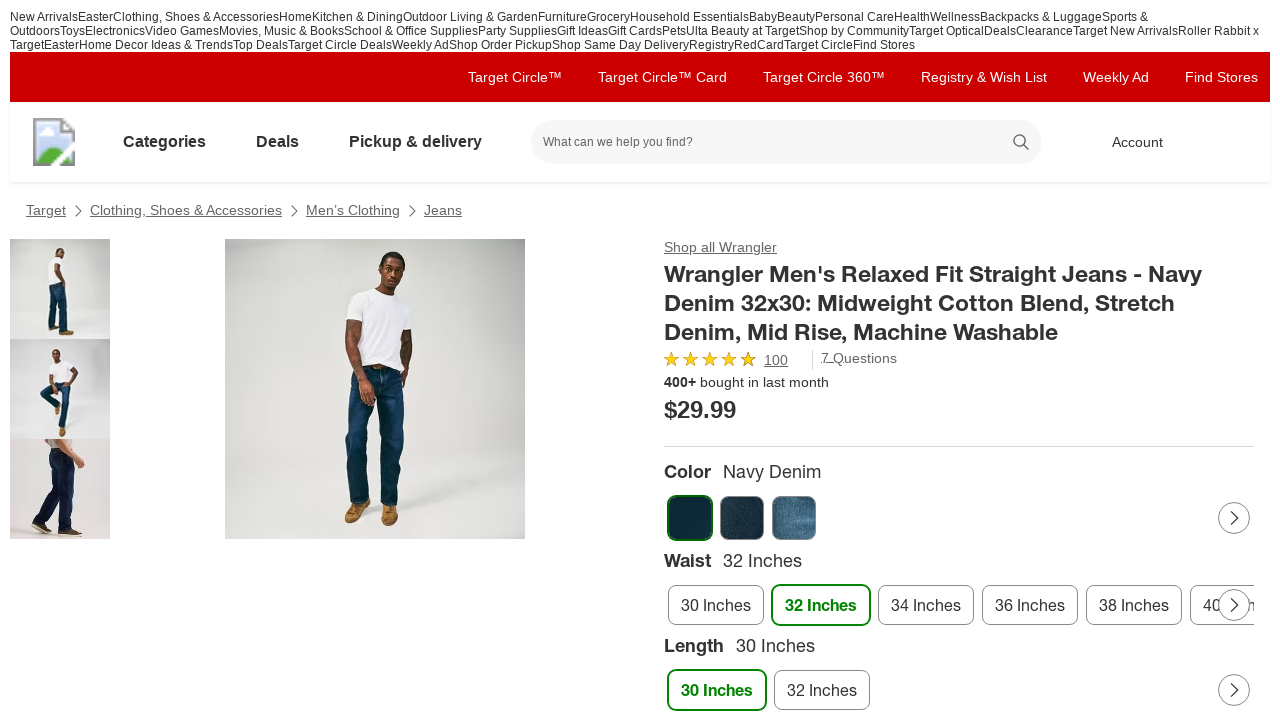

Waited for color selection 1 to update
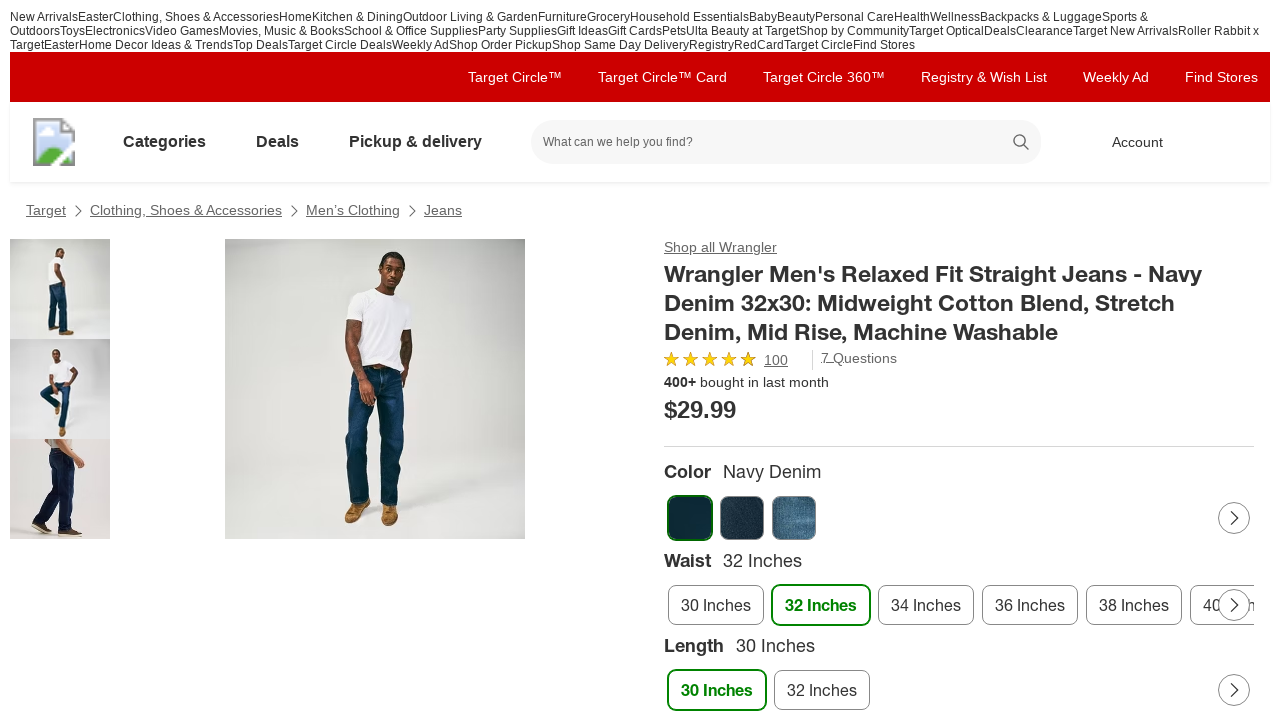

Verified selected color 1 is displayed correctly
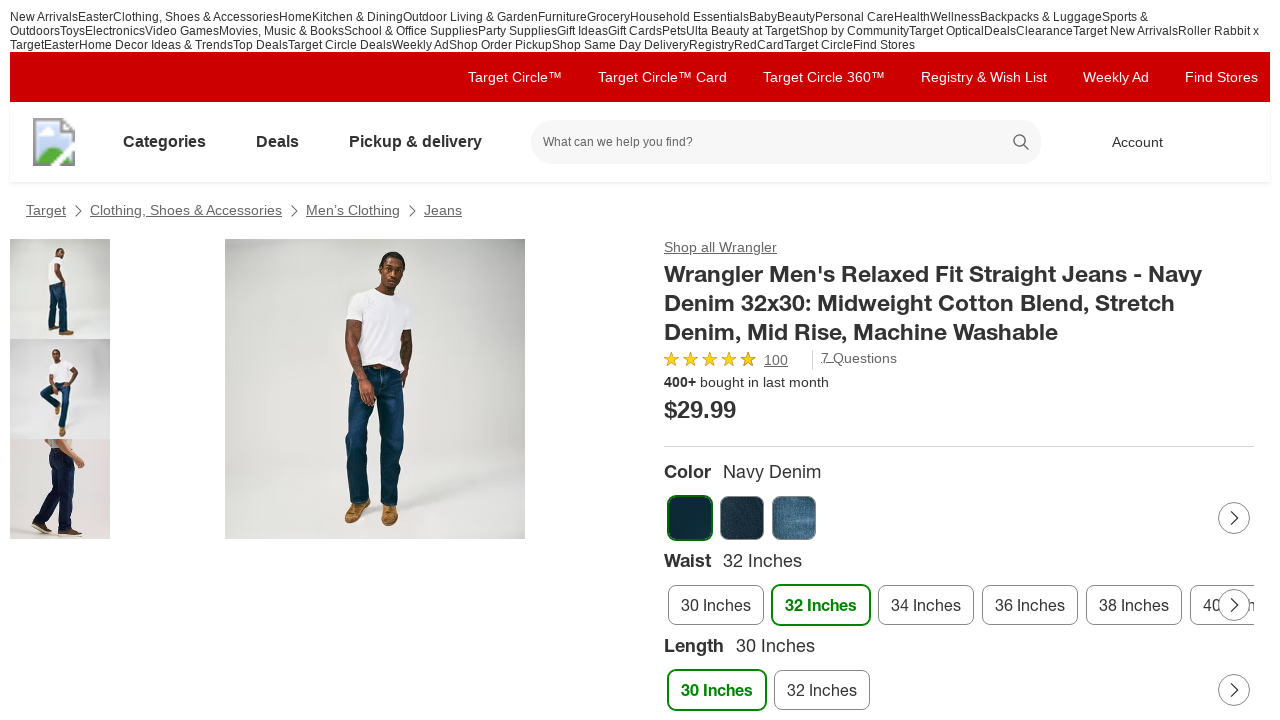

Clicked color option 2 of 3 at (742, 518) on li[class*='CarouselItem'] img >> nth=1
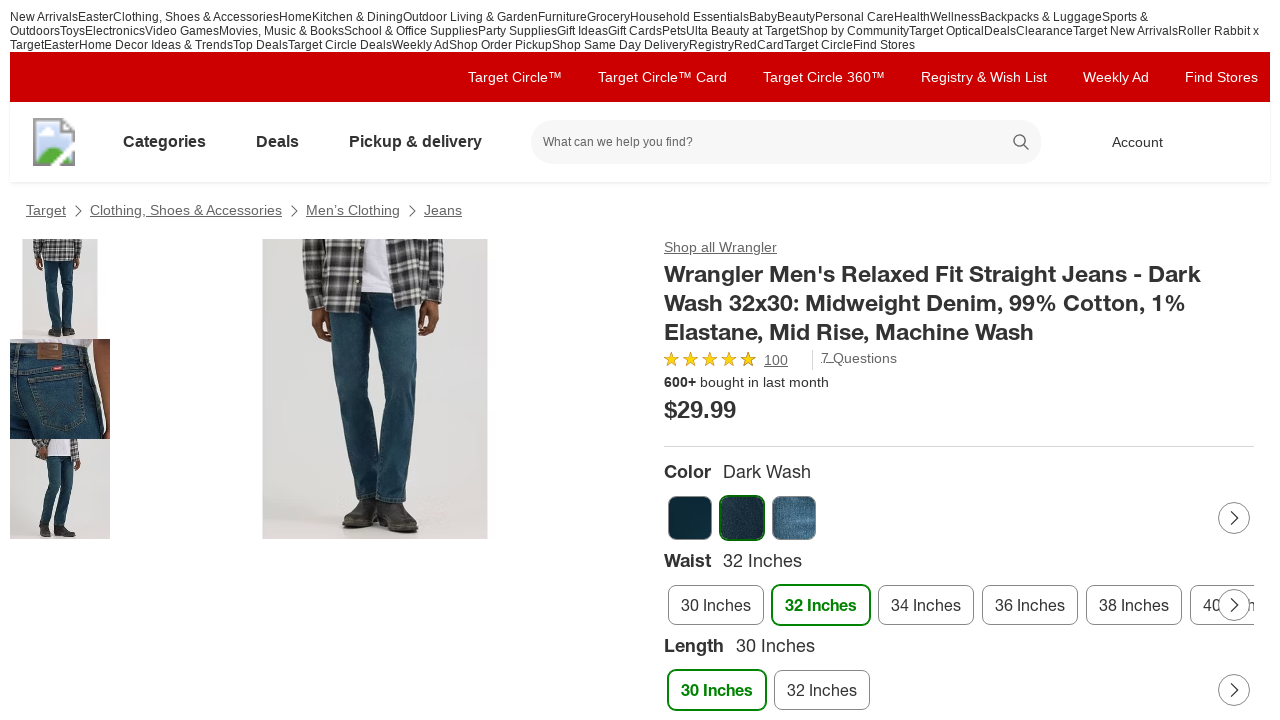

Waited for color selection 2 to update
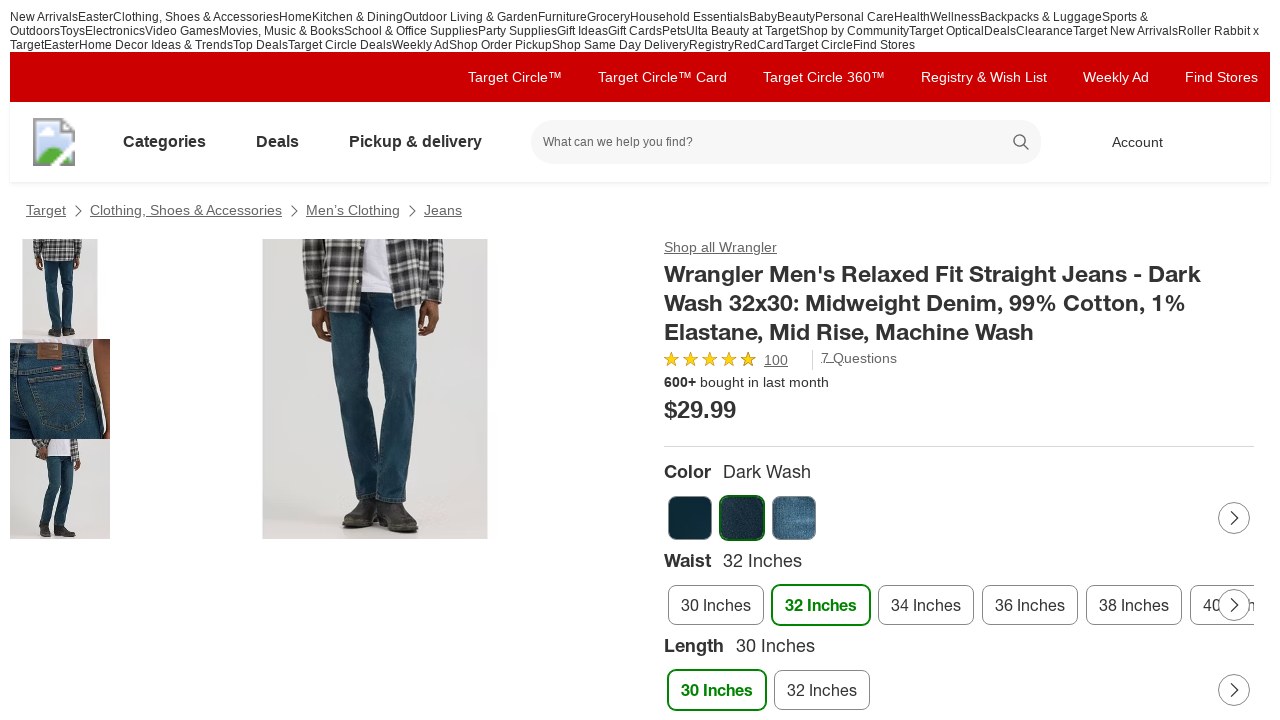

Verified selected color 2 is displayed correctly
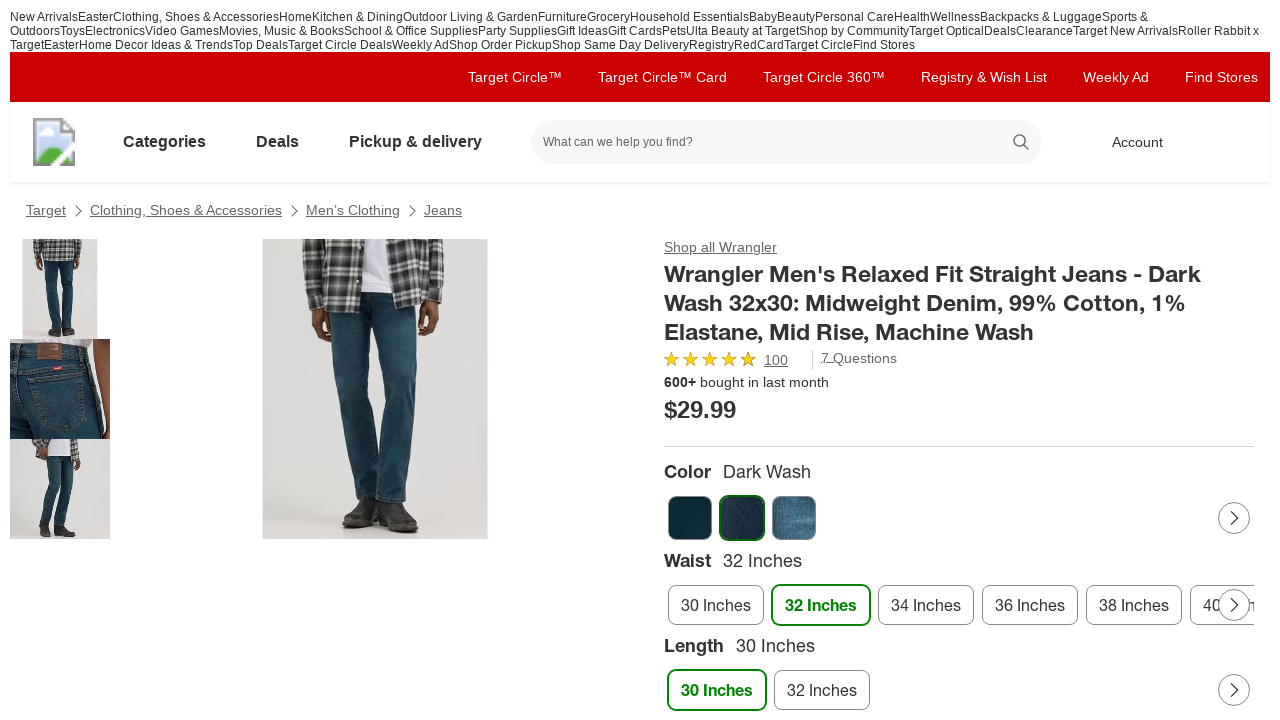

Clicked color option 3 of 3 at (794, 518) on li[class*='CarouselItem'] img >> nth=2
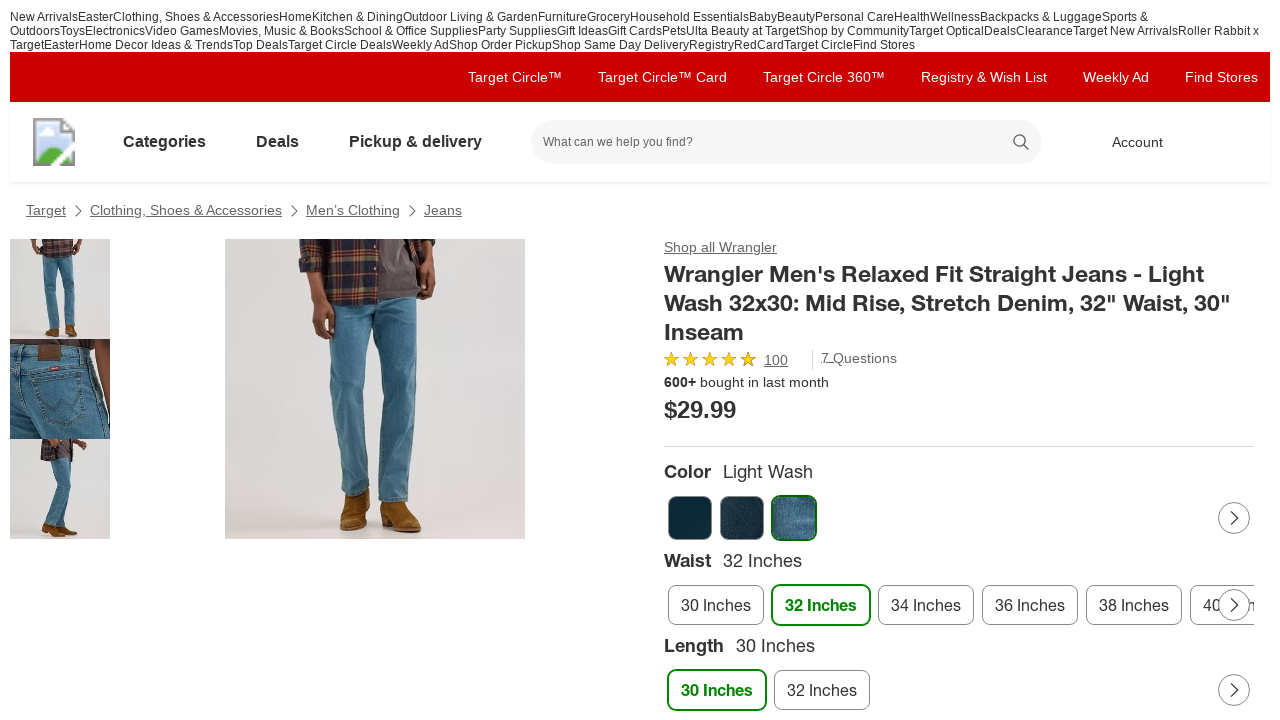

Waited for color selection 3 to update
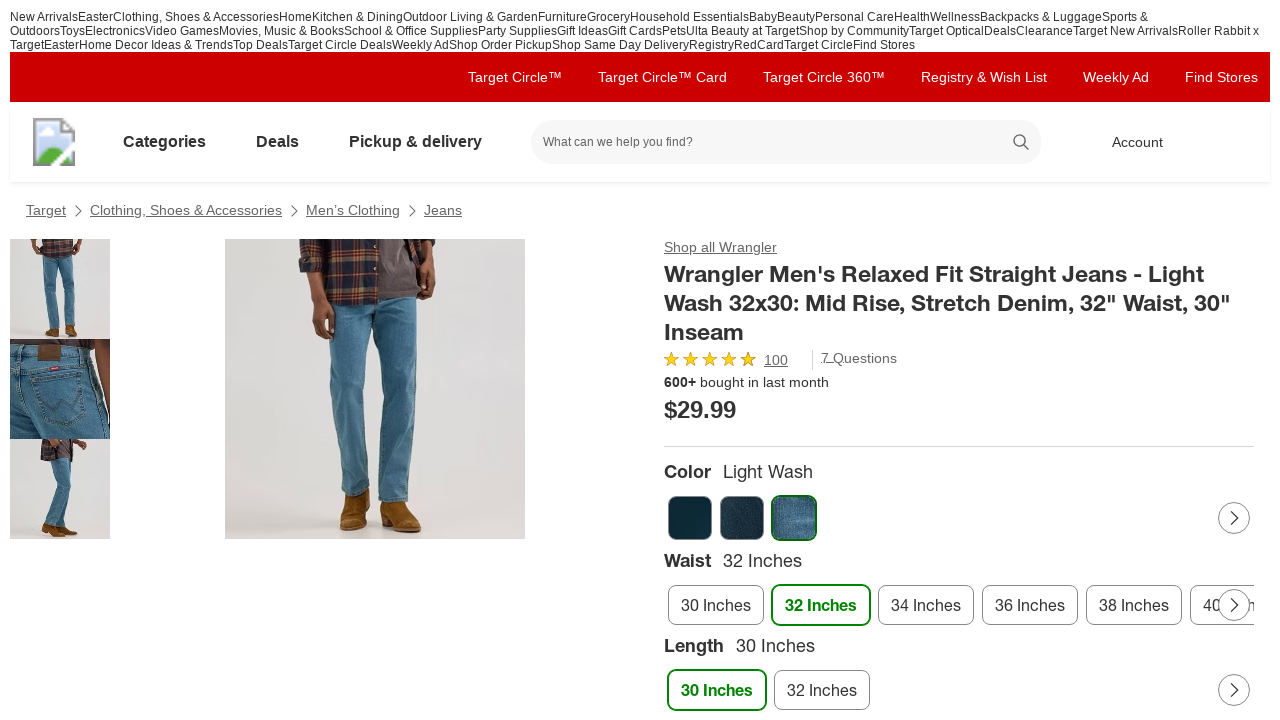

Verified selected color 3 is displayed correctly
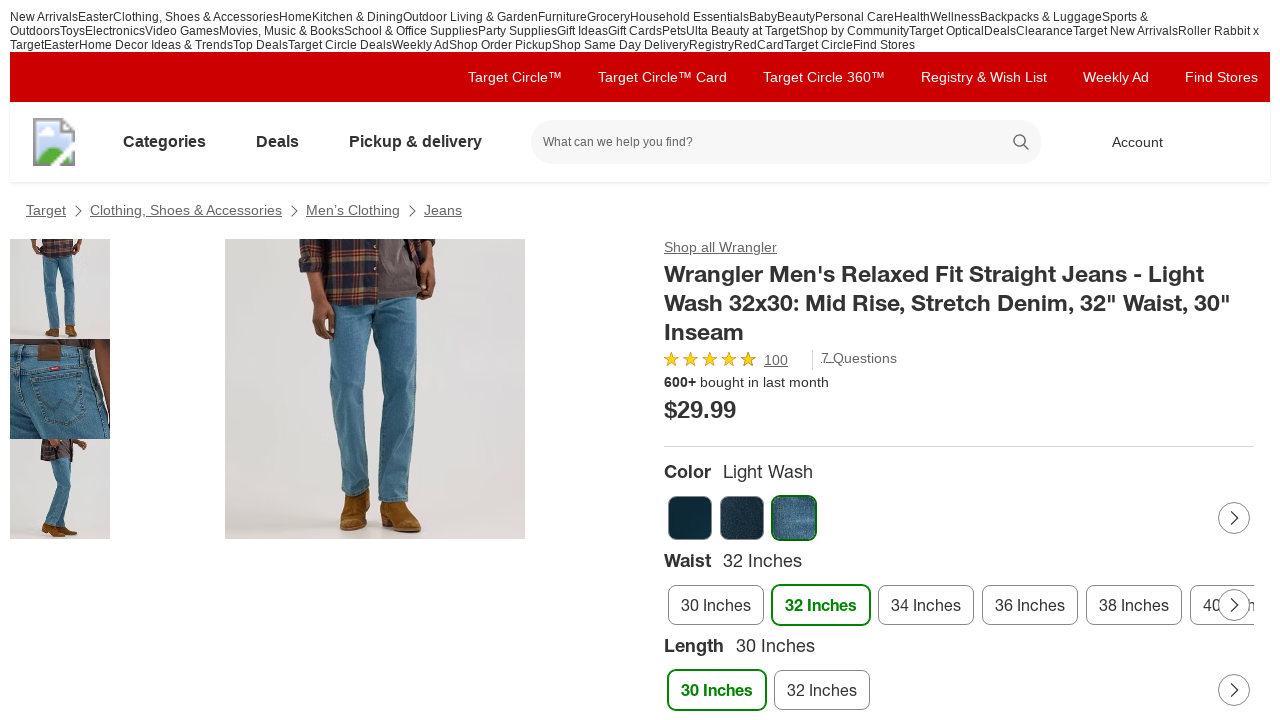

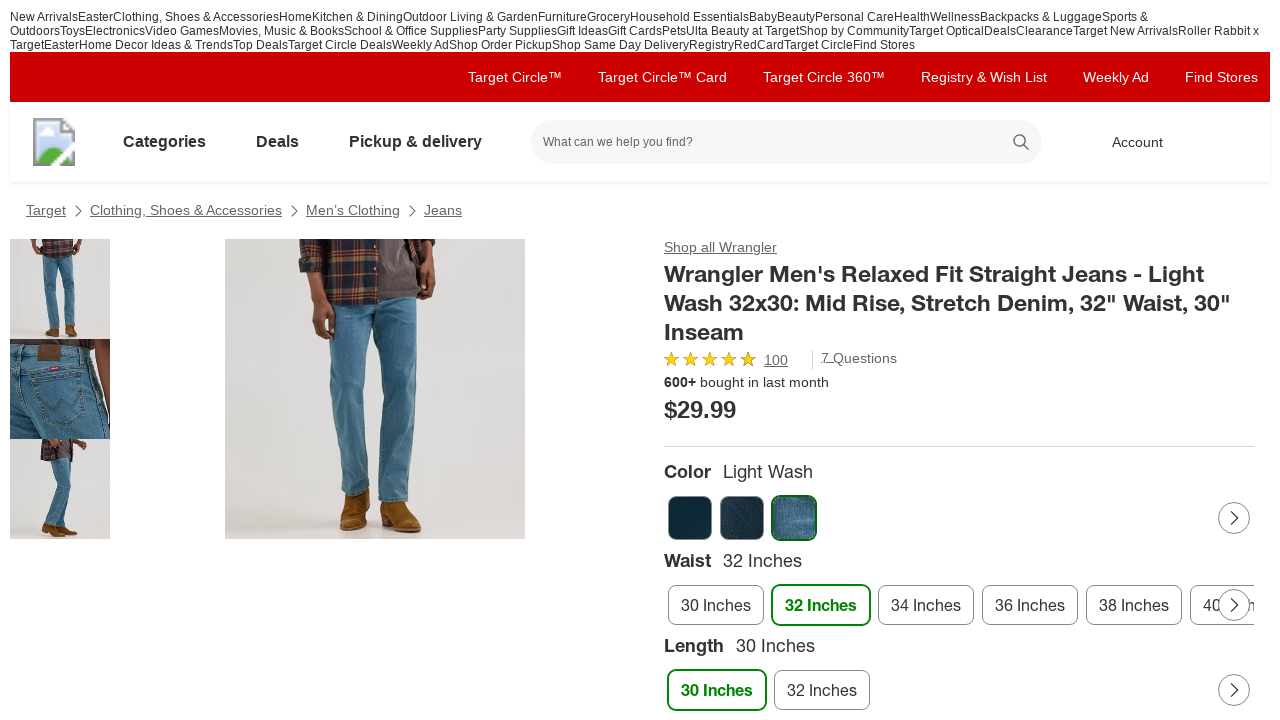